Tests clicking the JS Alert button, accepting the alert, and verifying the result message displays correctly

Starting URL: https://the-internet.herokuapp.com/javascript_alerts

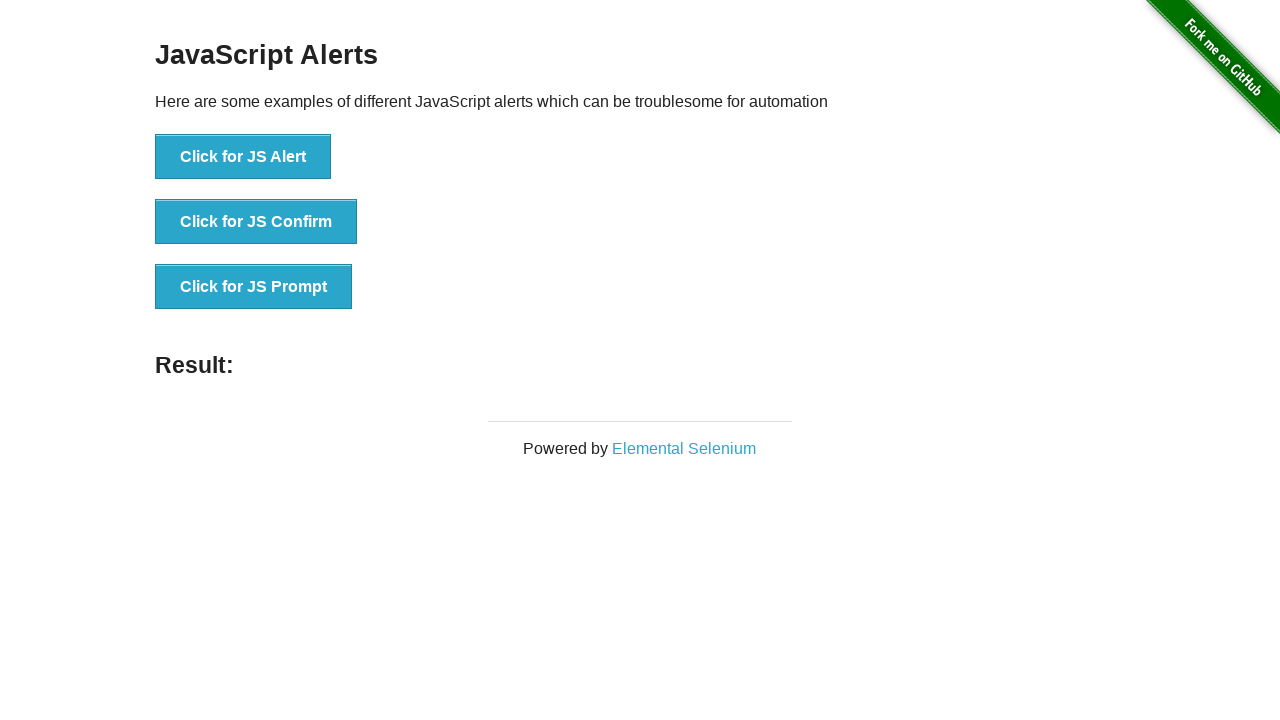

Clicked the JS Alert button at (243, 157) on button[onclick*='jsAlert']
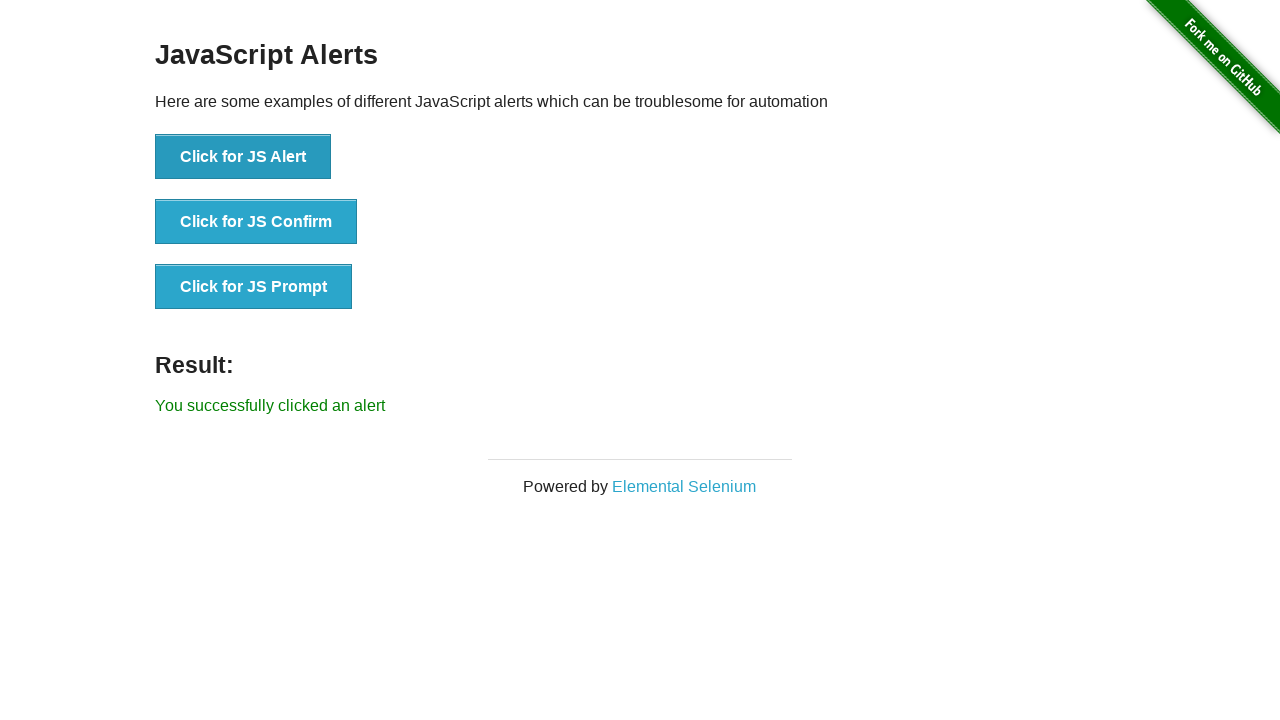

Set up dialog handler to accept alerts
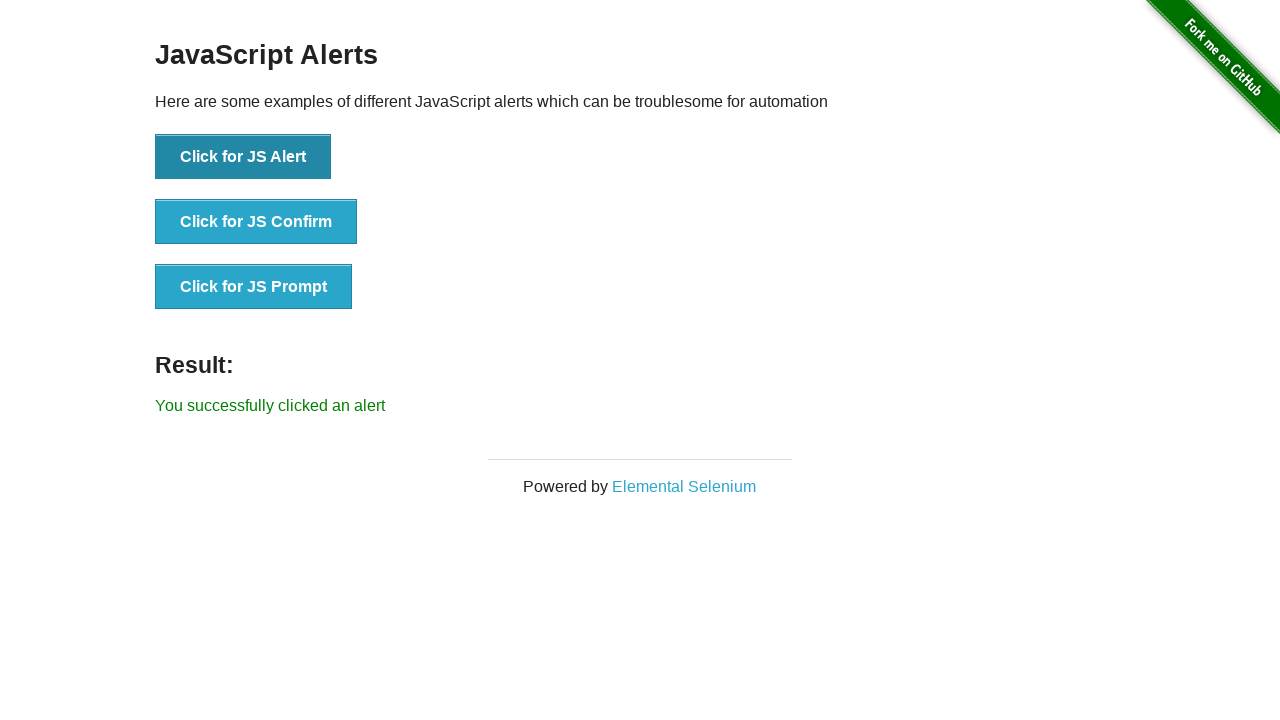

Alert was accepted and result message displayed
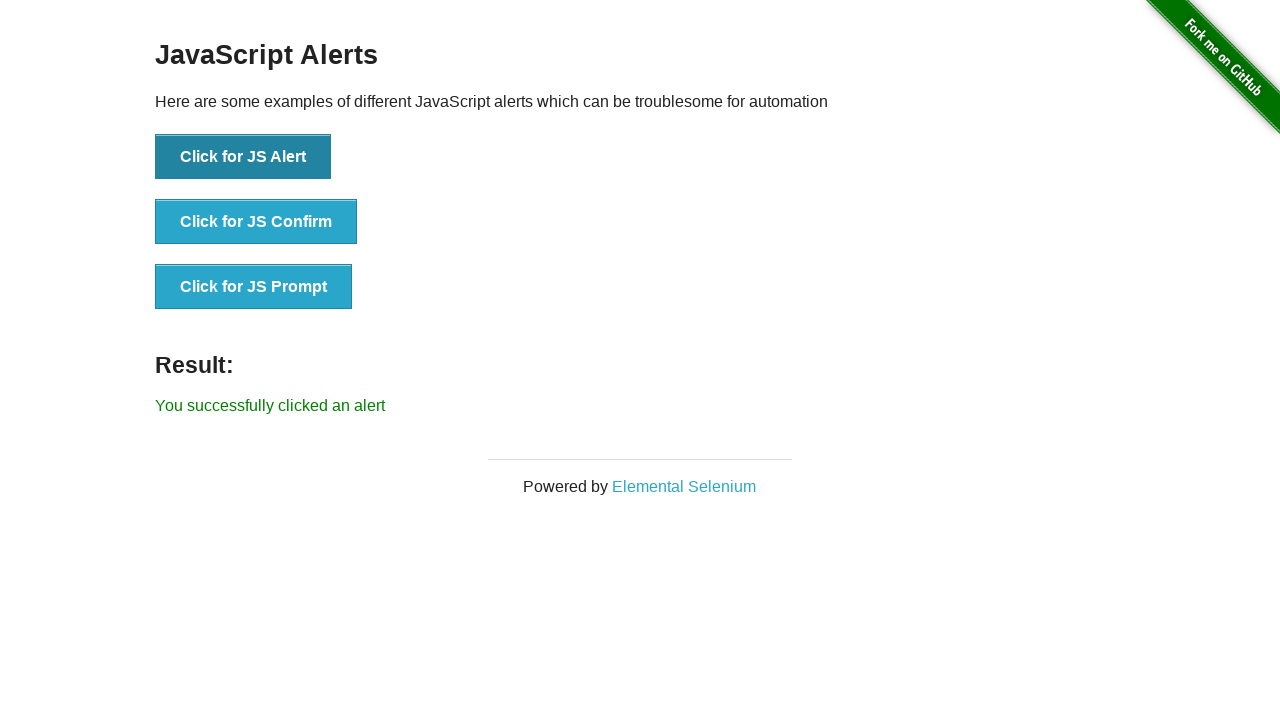

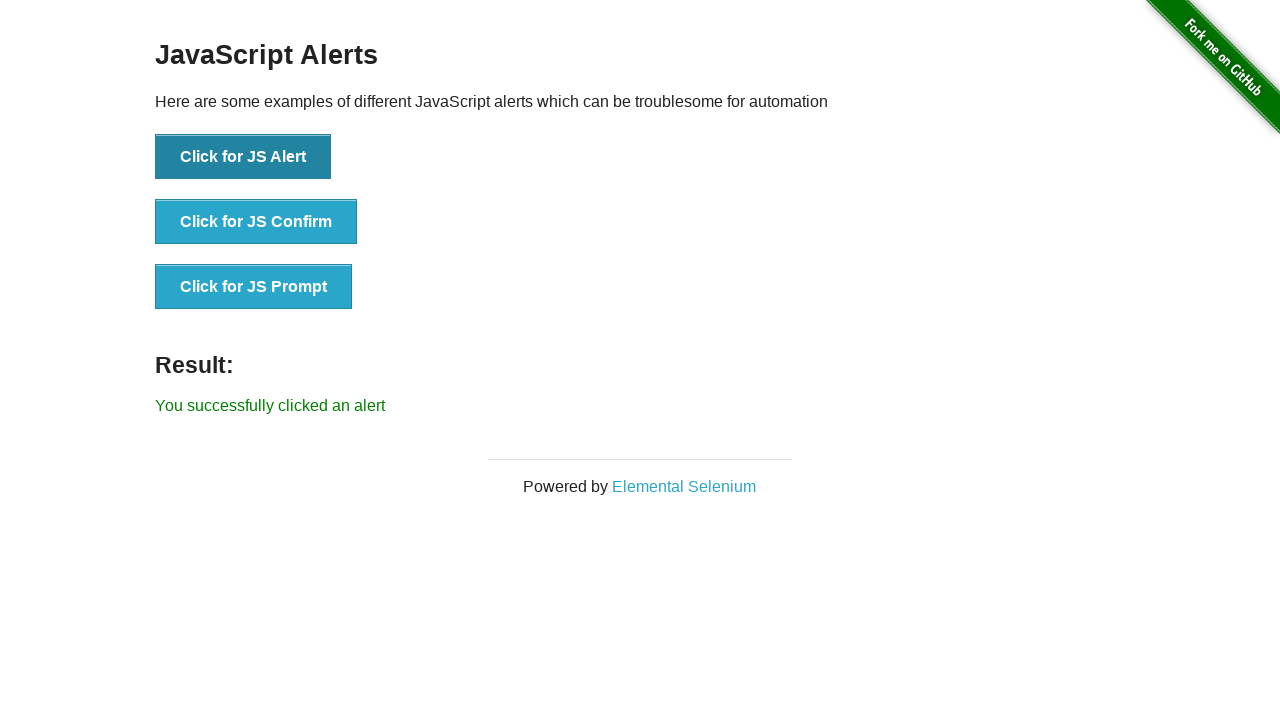